Tests navigation to the "Interactions with simple elements" page by clicking the link and verifying the page header is displayed

Starting URL: https://ultimateqa.com/automation

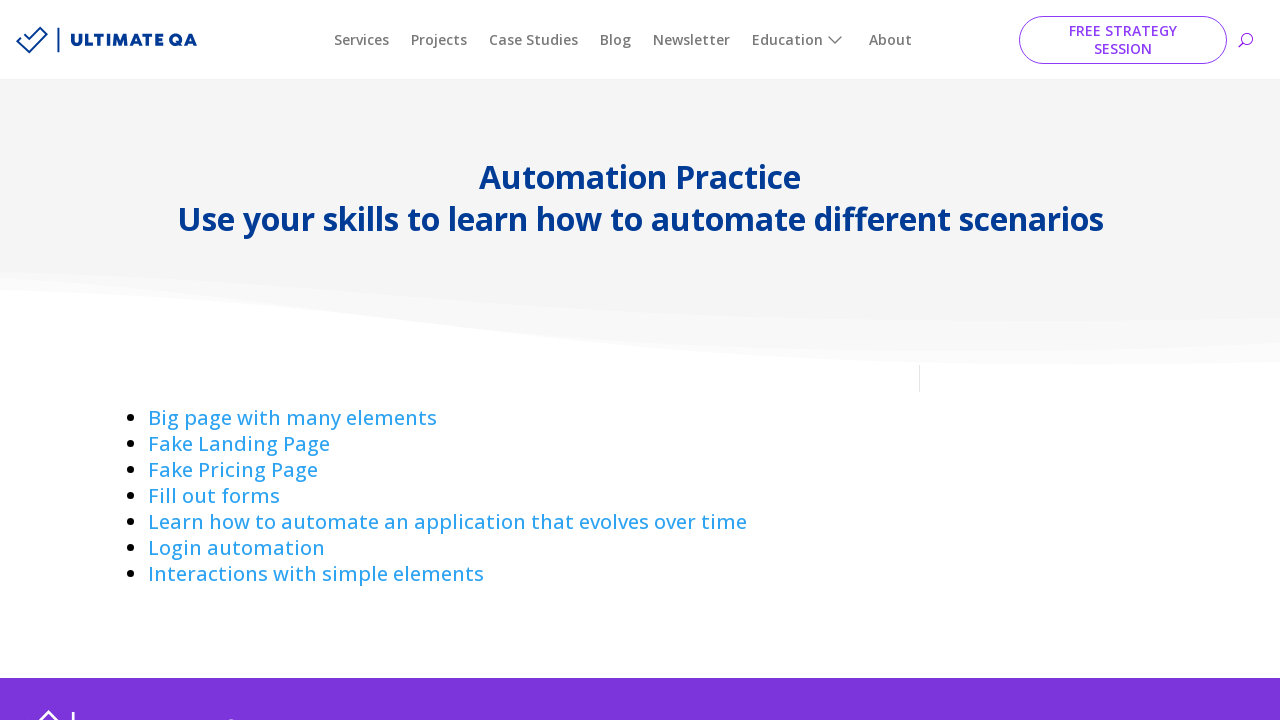

Clicked on 'Interactions with simple elements' link at (316, 574) on a:text('Interactions with simple elements')
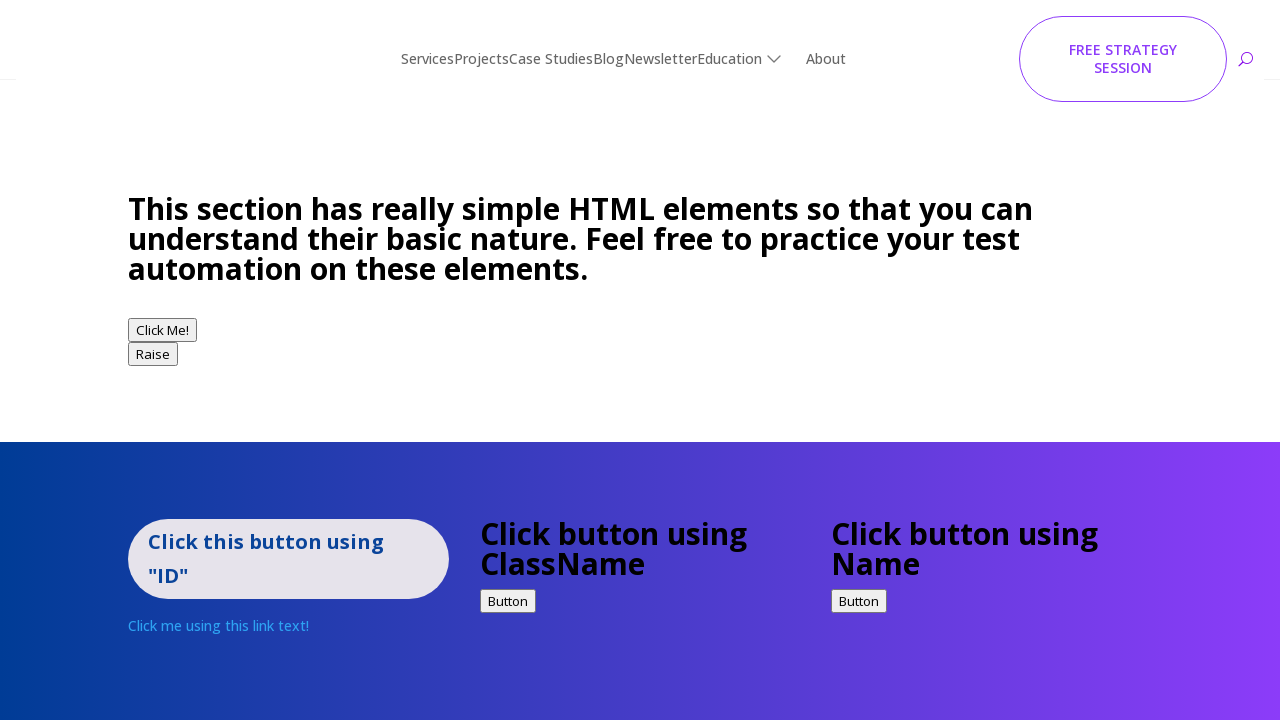

Verified page header 'This section has really simple HTML elements' is displayed
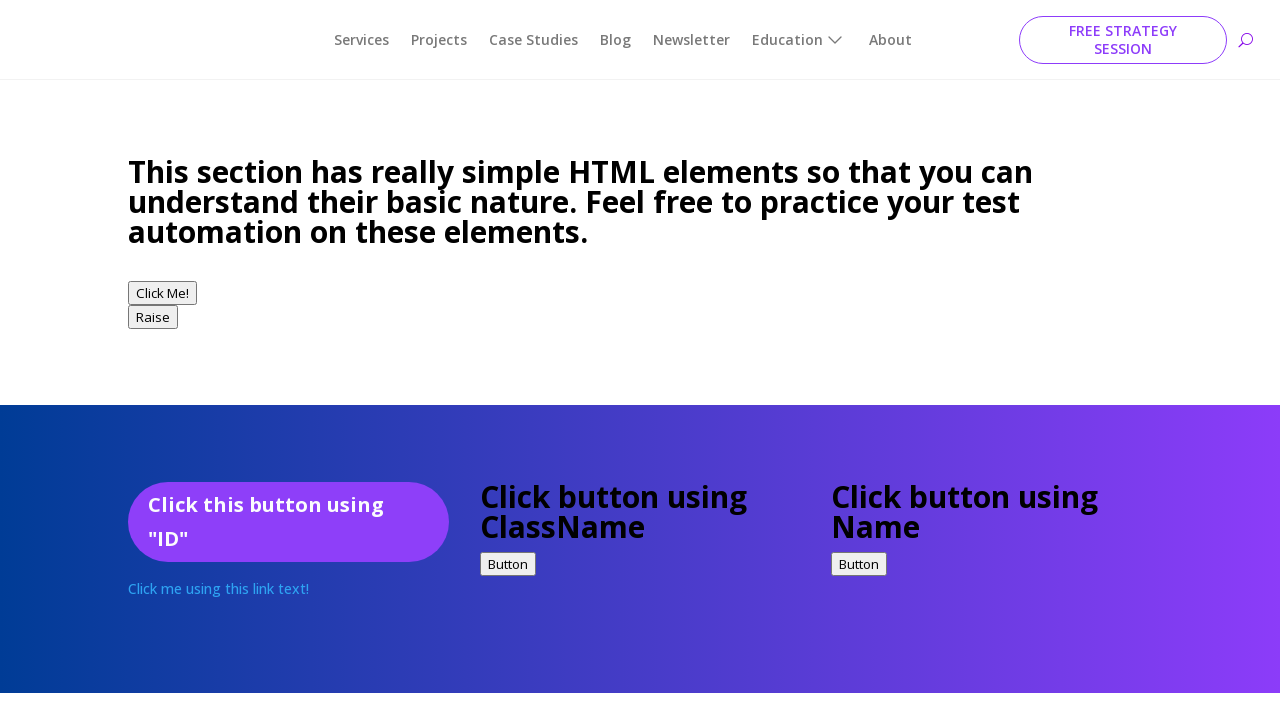

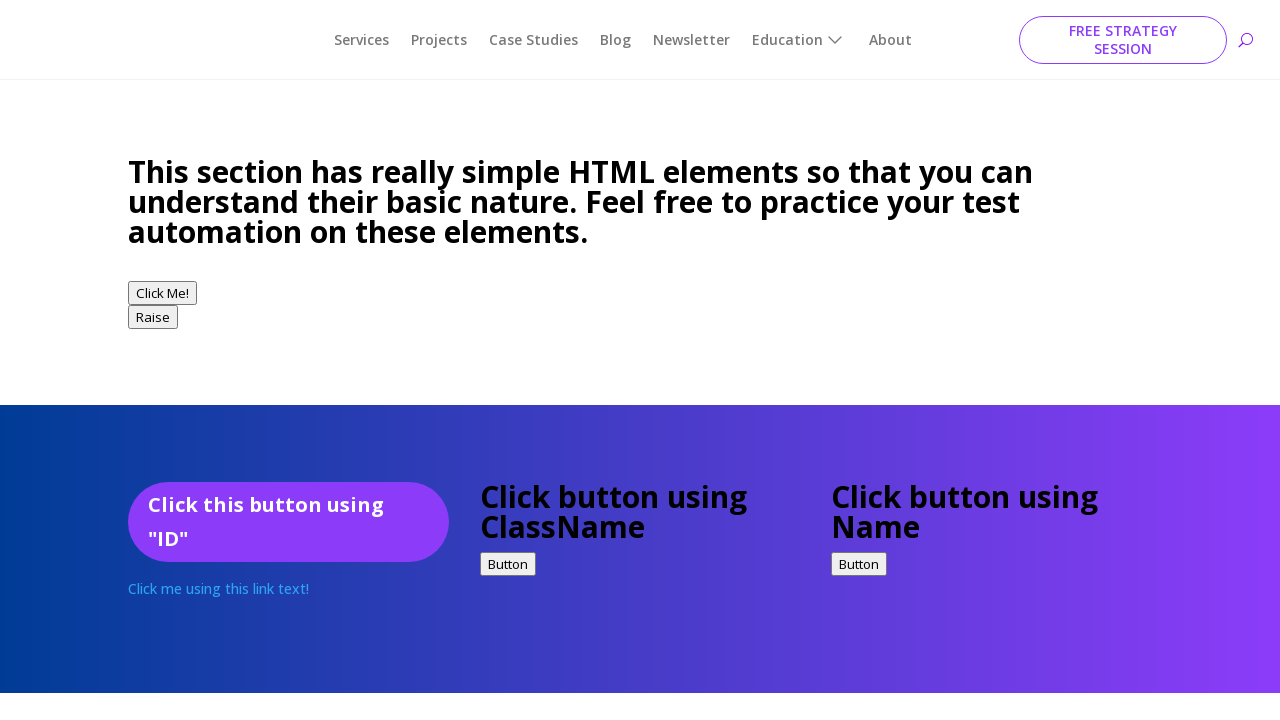